Tests that the browser back button works correctly with filters

Starting URL: https://demo.playwright.dev/todomvc

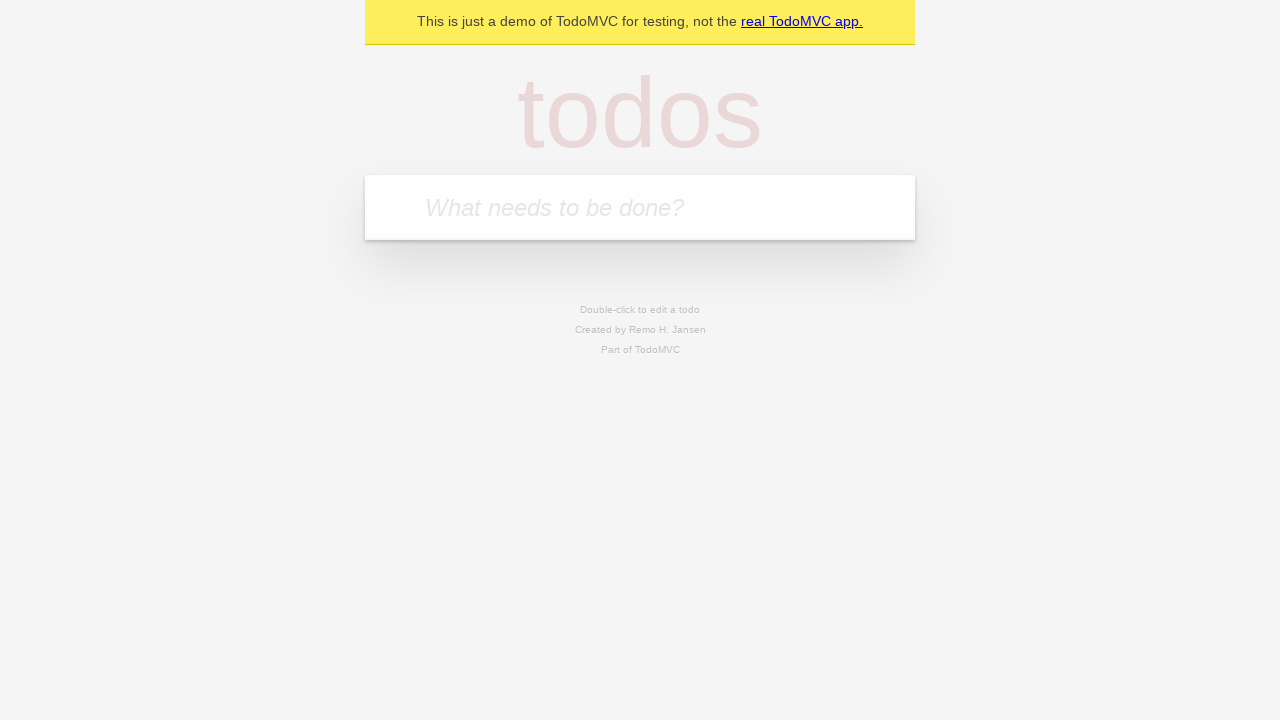

Filled new todo input with 'buy some cheese' on .new-todo
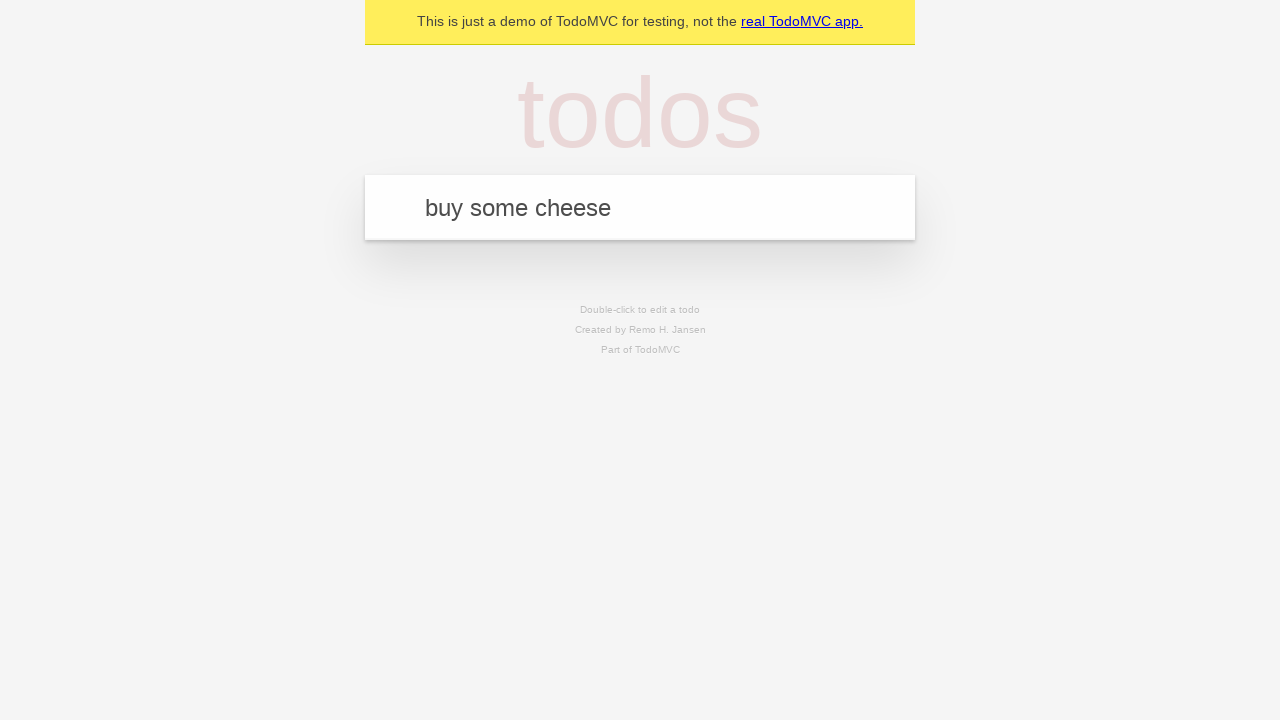

Pressed Enter to create first todo on .new-todo
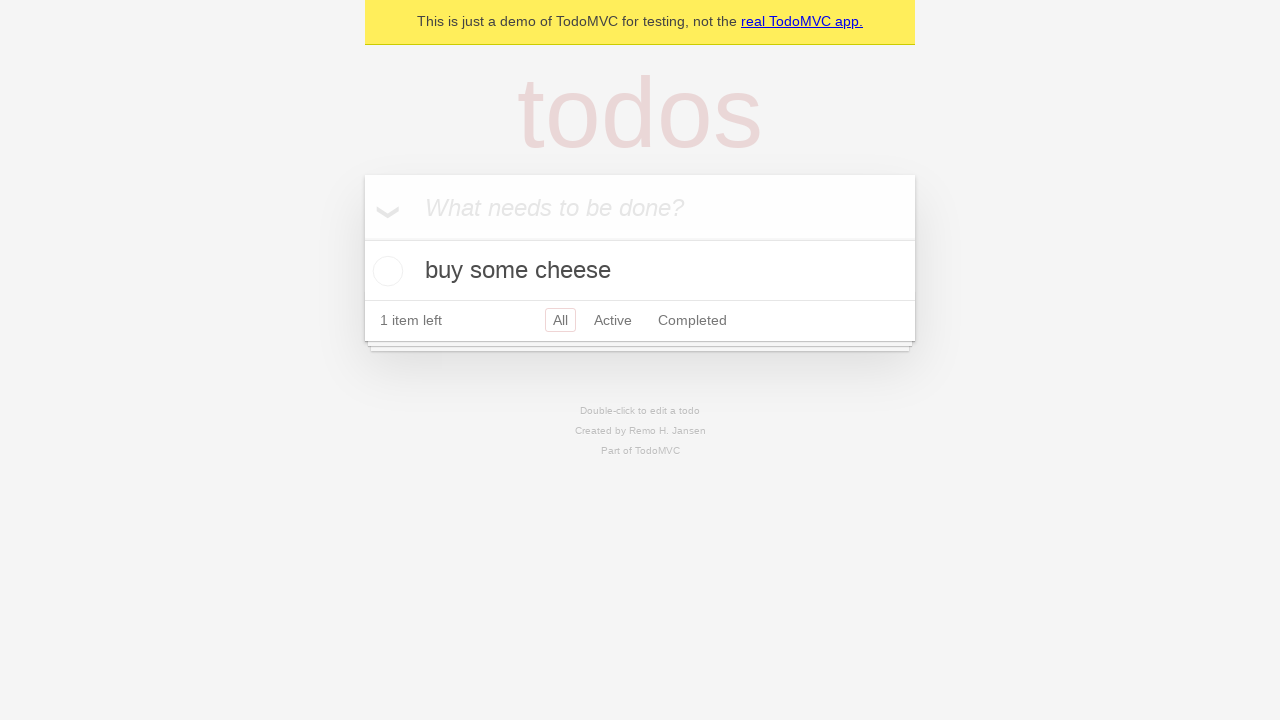

Filled new todo input with 'feed the cat' on .new-todo
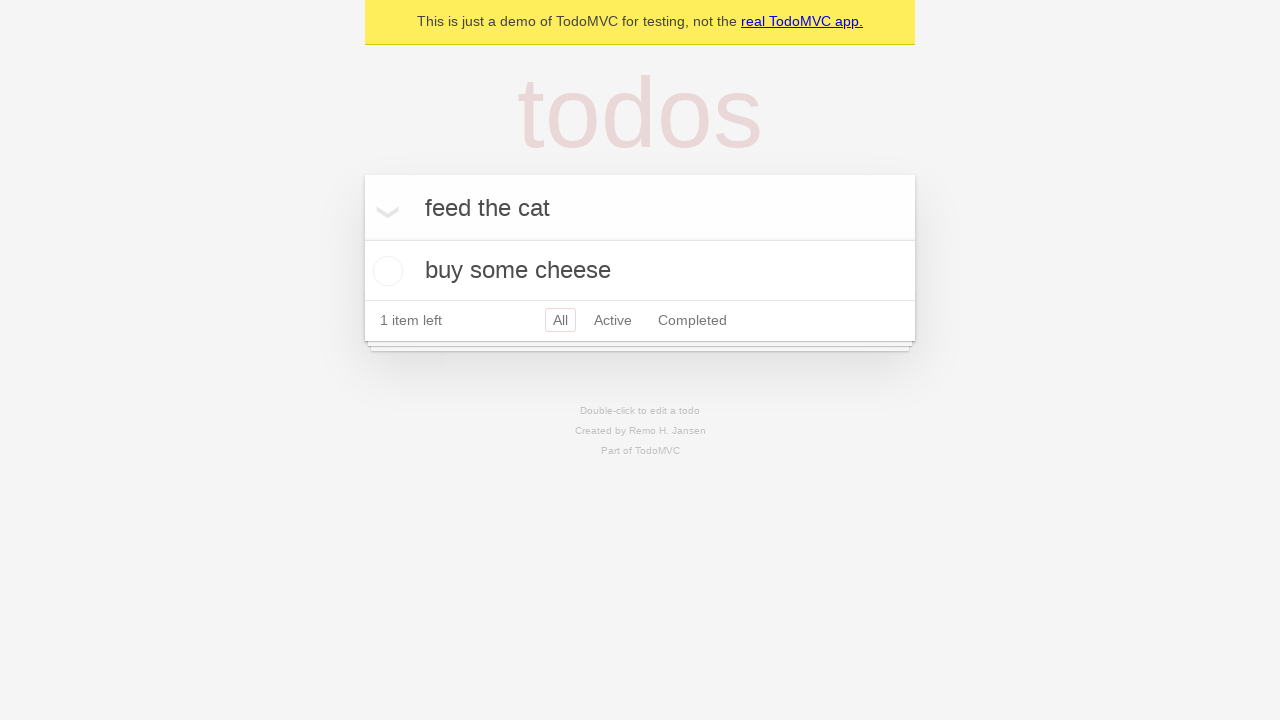

Pressed Enter to create second todo on .new-todo
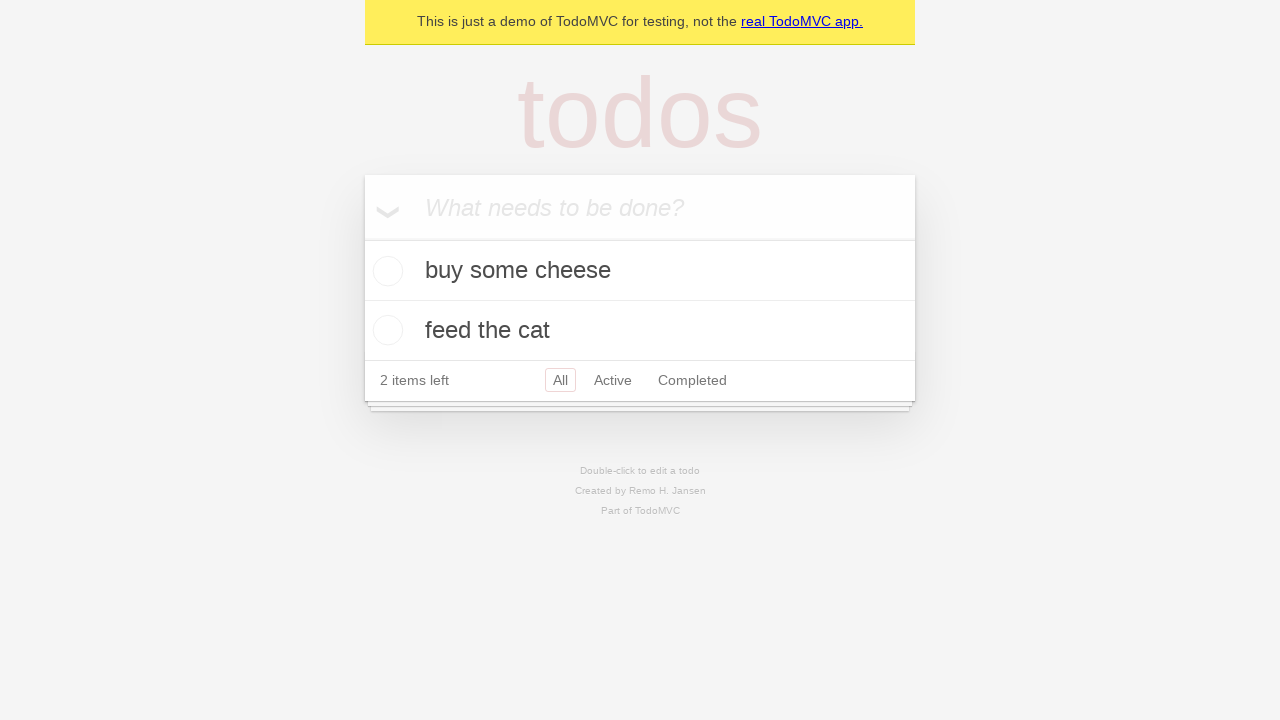

Filled new todo input with 'book a doctors appointment' on .new-todo
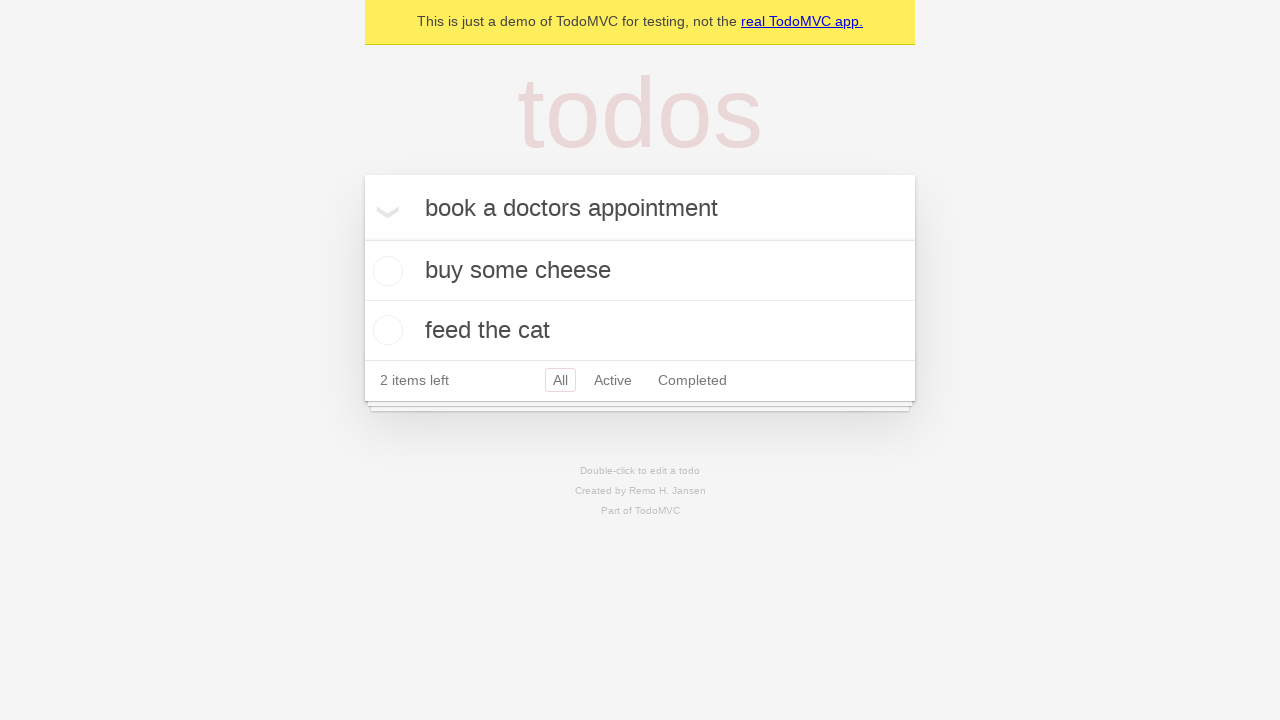

Pressed Enter to create third todo on .new-todo
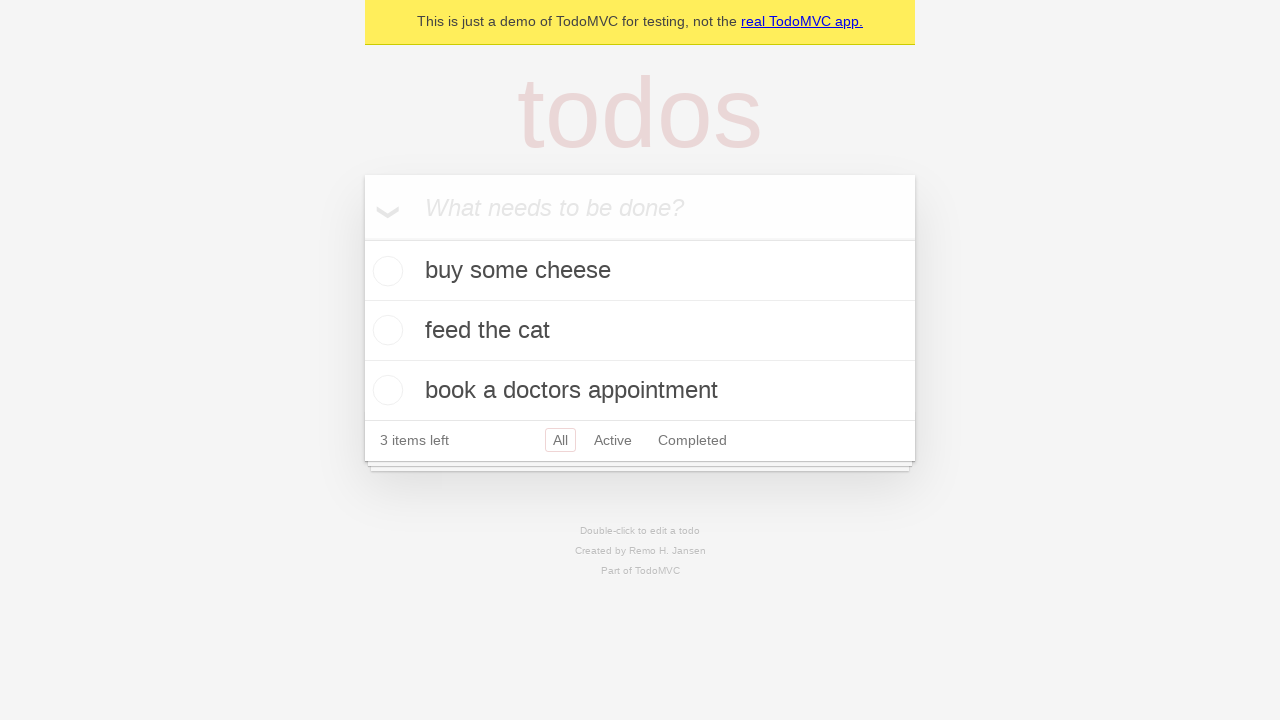

Waited for all three todos to be created
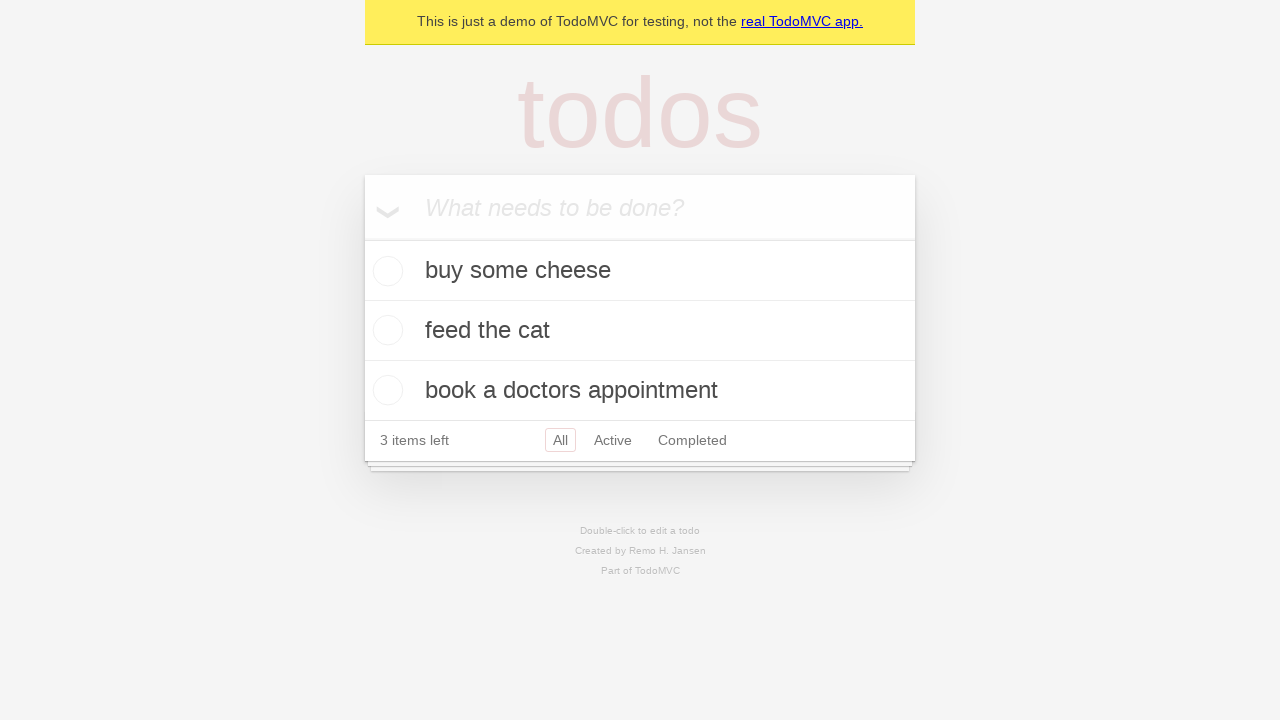

Checked the second todo item at (385, 330) on .todo-list li .toggle >> nth=1
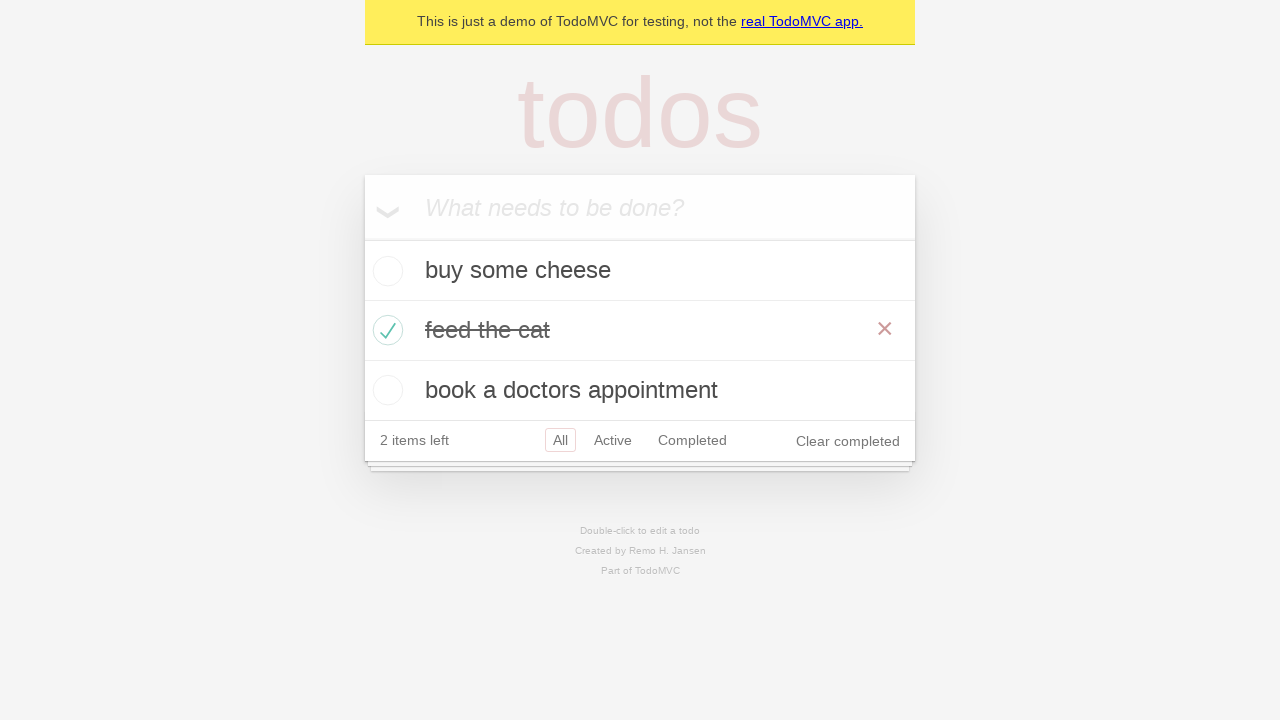

Clicked 'All' filter at (560, 440) on .filters >> text=All
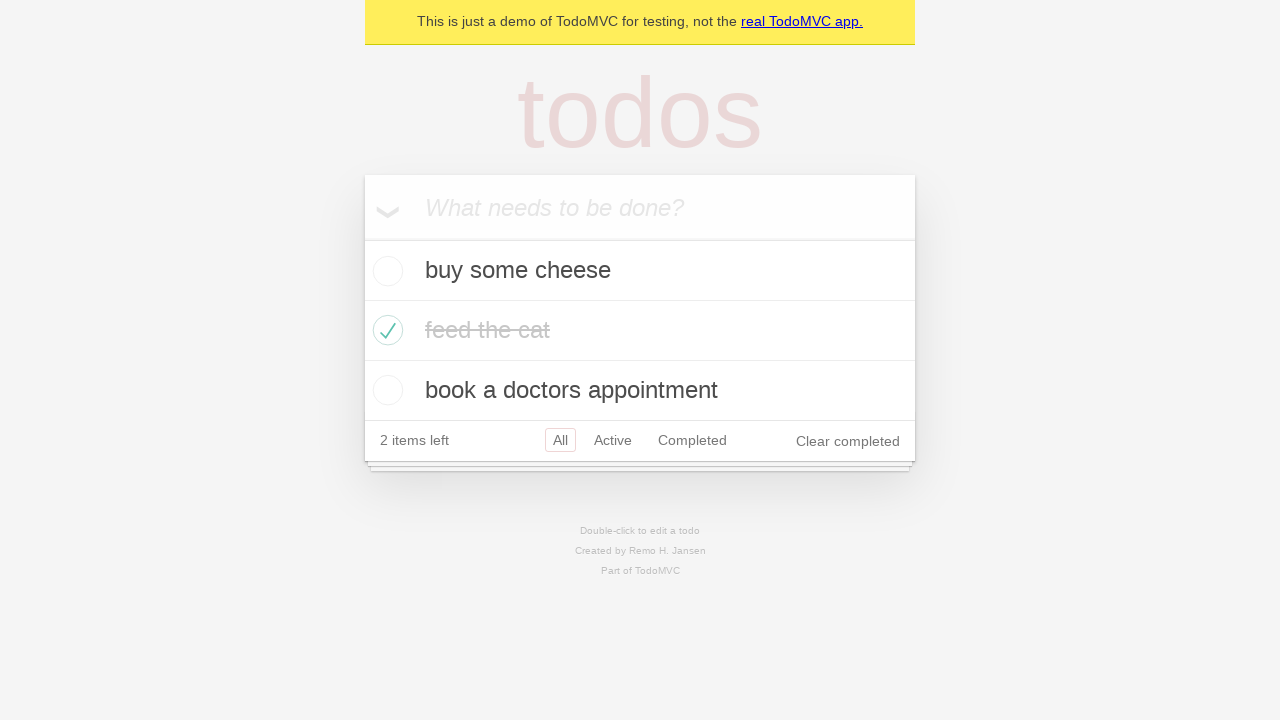

Clicked 'Active' filter at (613, 440) on .filters >> text=Active
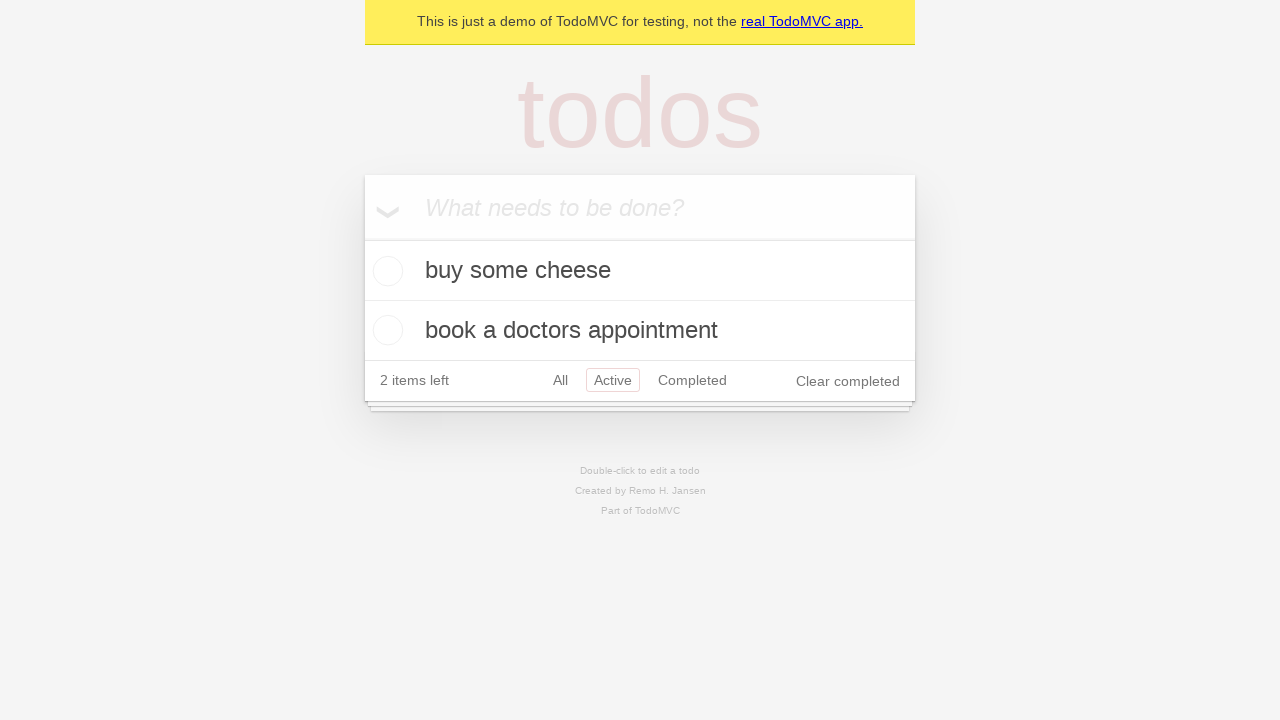

Clicked 'Completed' filter at (692, 380) on .filters >> text=Completed
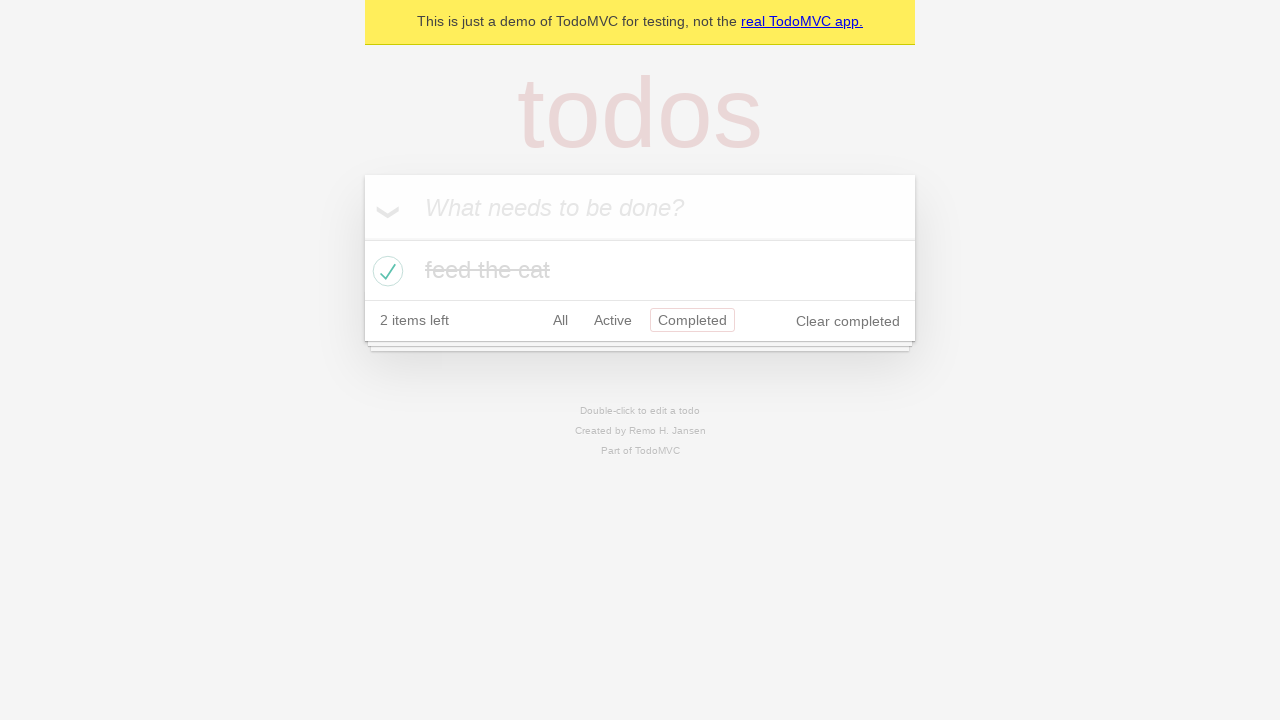

Navigated back from Completed filter
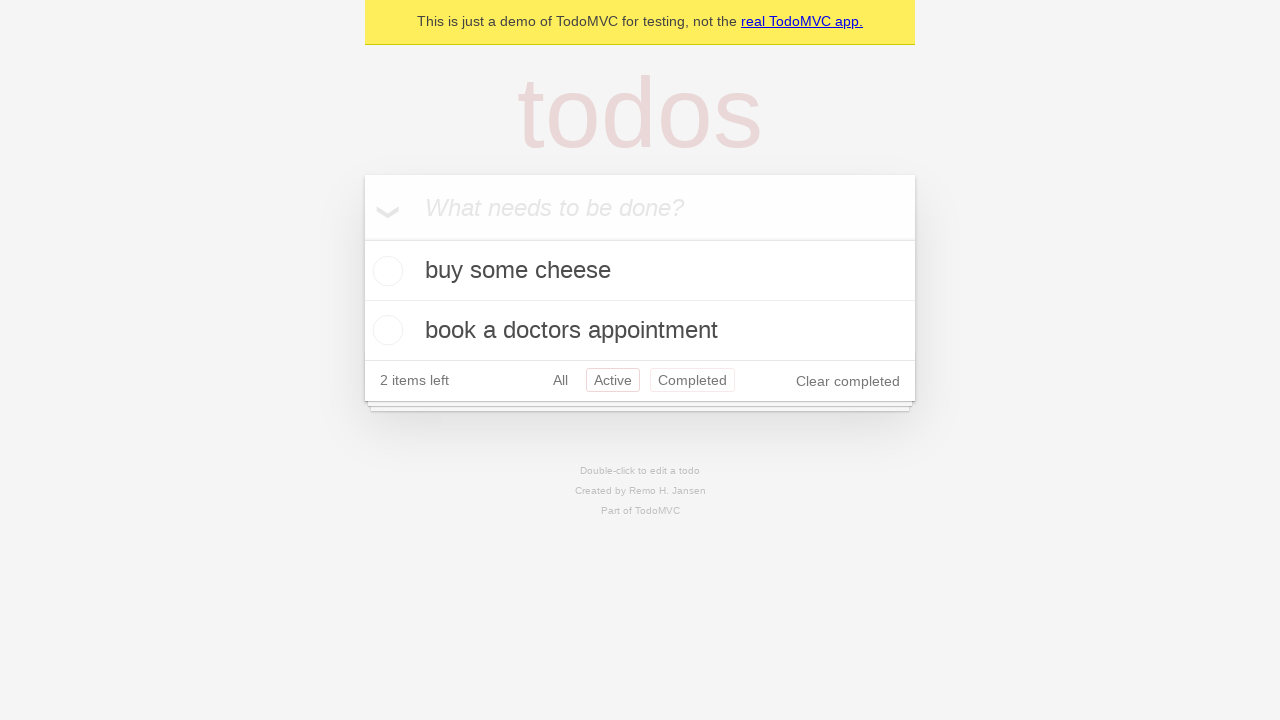

Navigated back to All filter
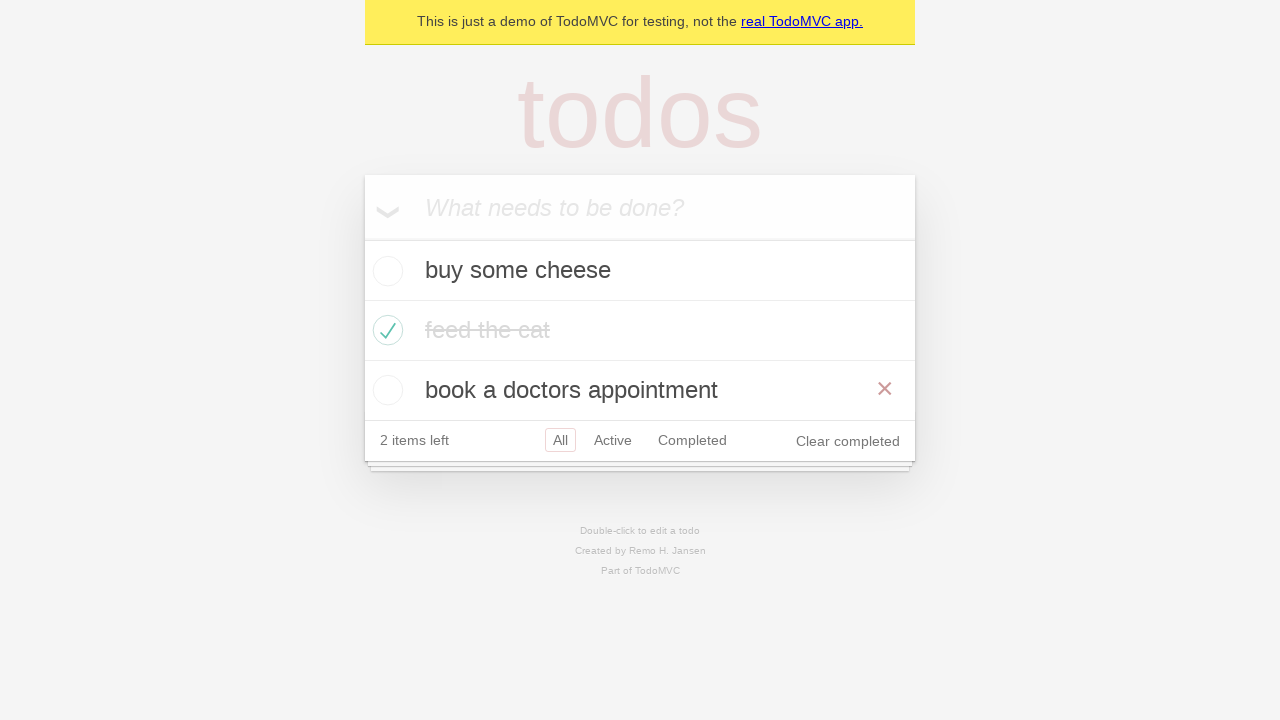

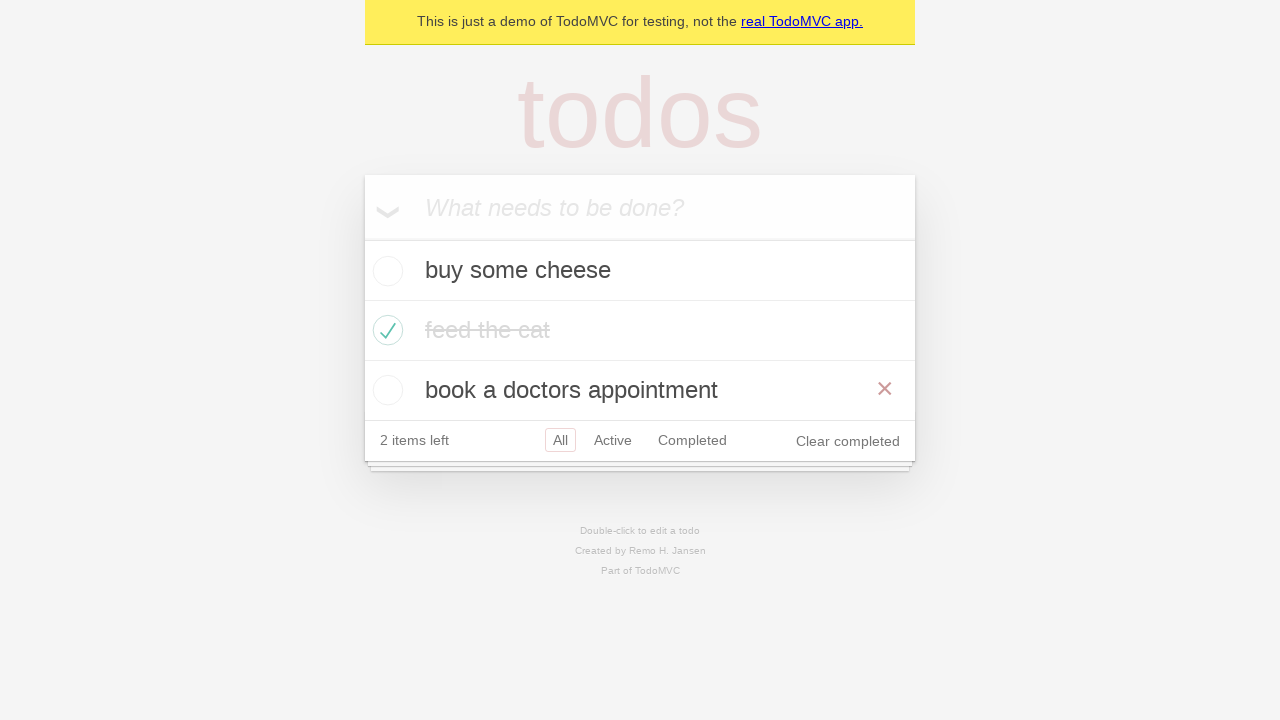